Tests opening a popup window by clicking a link and handling multiple browser windows/tabs

Starting URL: https://omayo.blogspot.com/

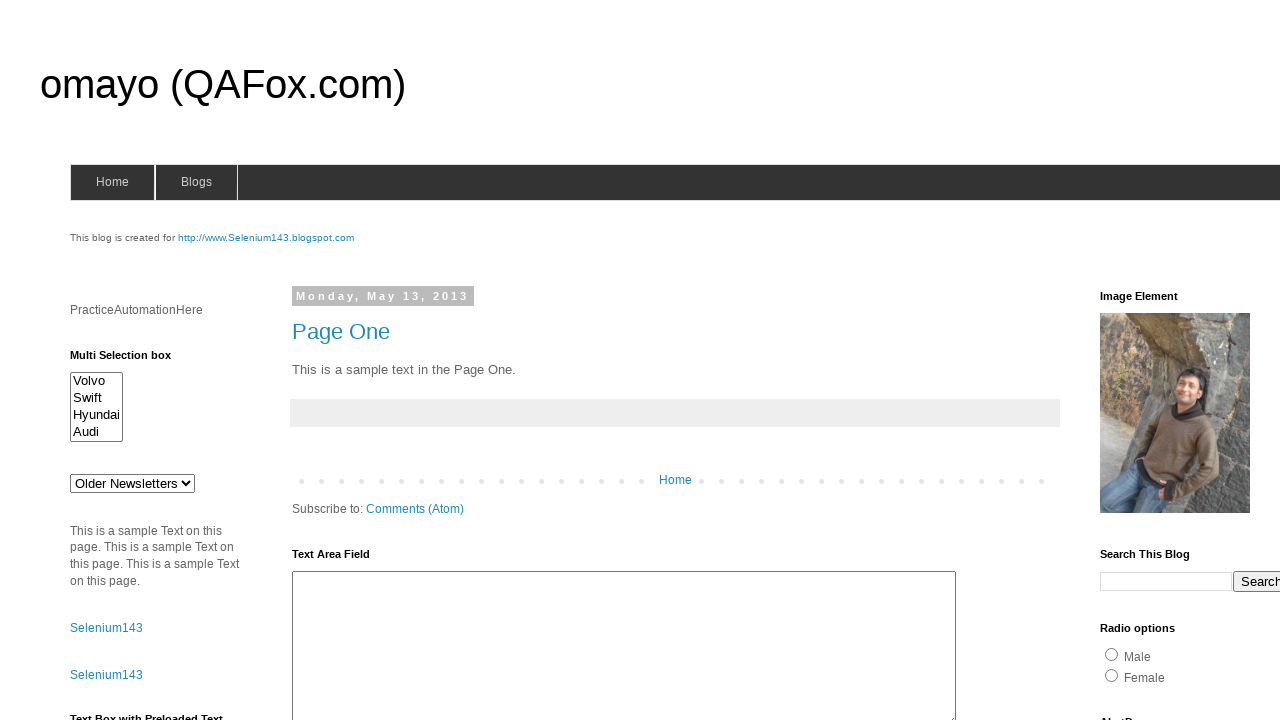

Clicked link to open a popup window at (132, 360) on text=Open a popup window
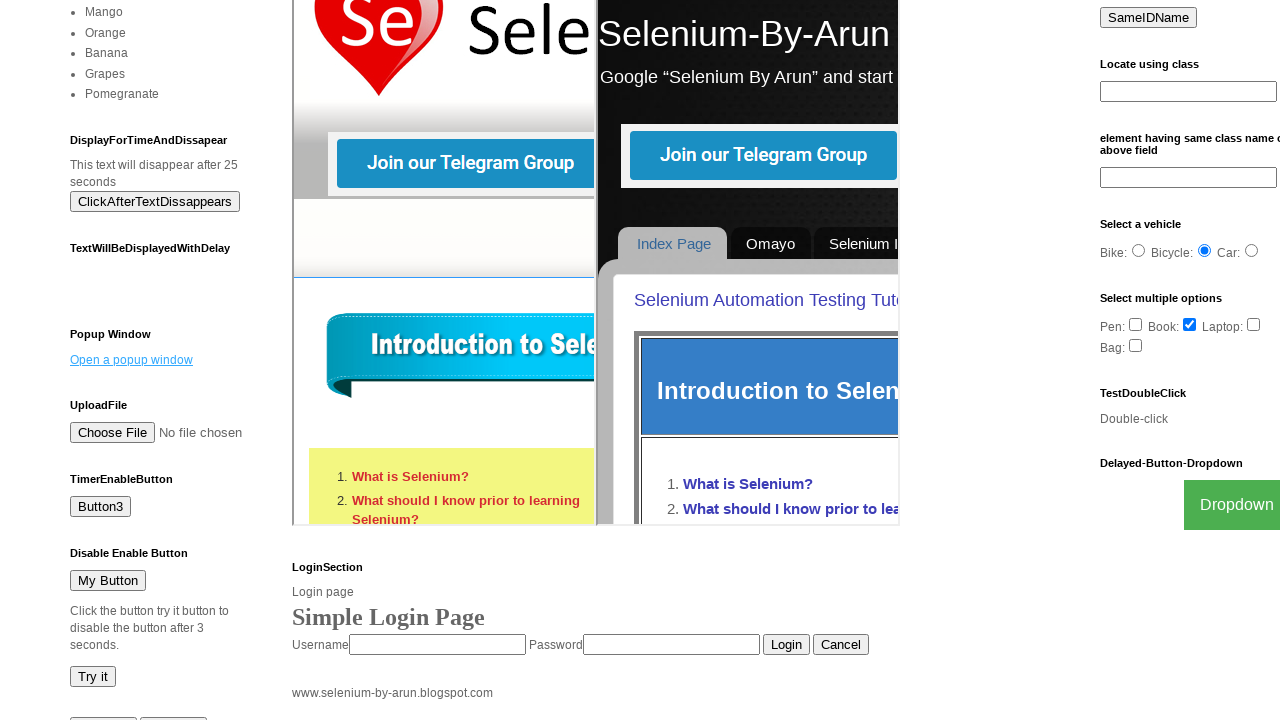

Captured new popup window page object
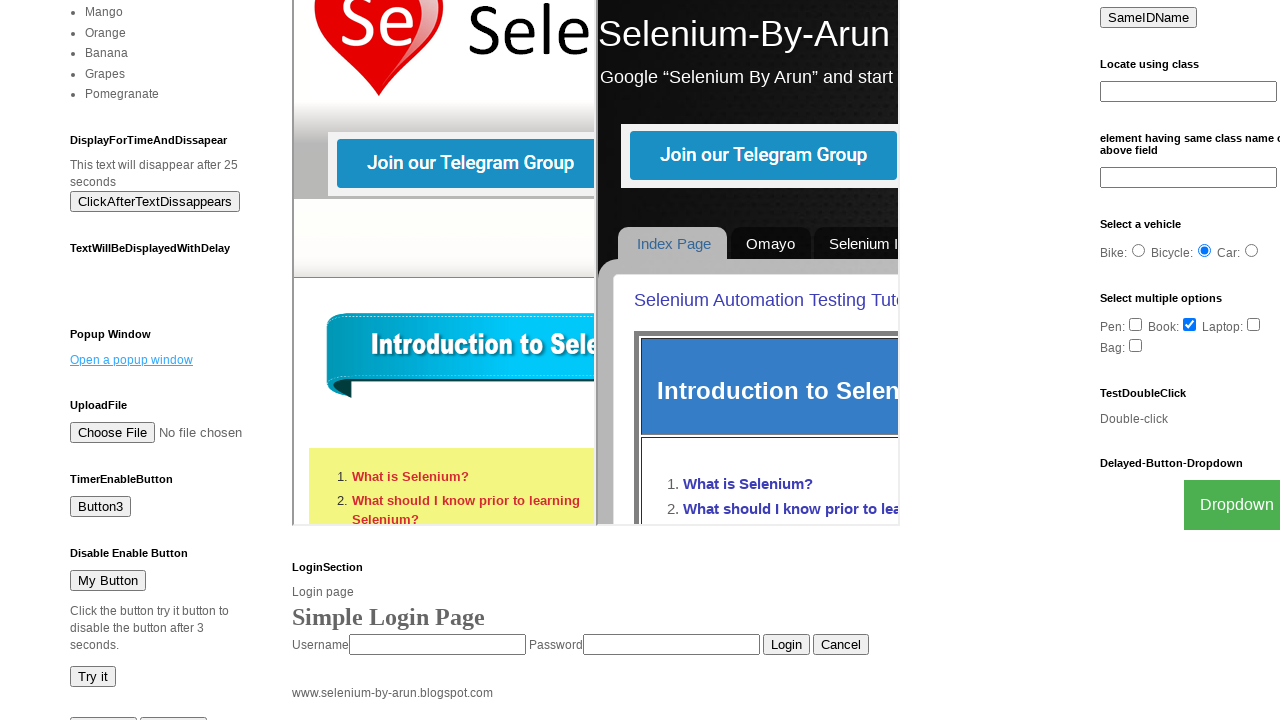

Waited for new popup window to load
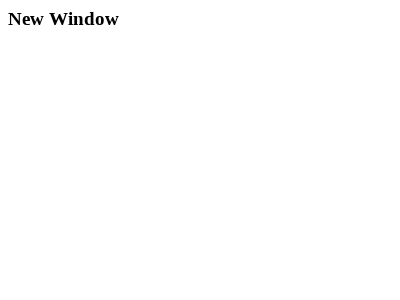

Retrieved all pages from context
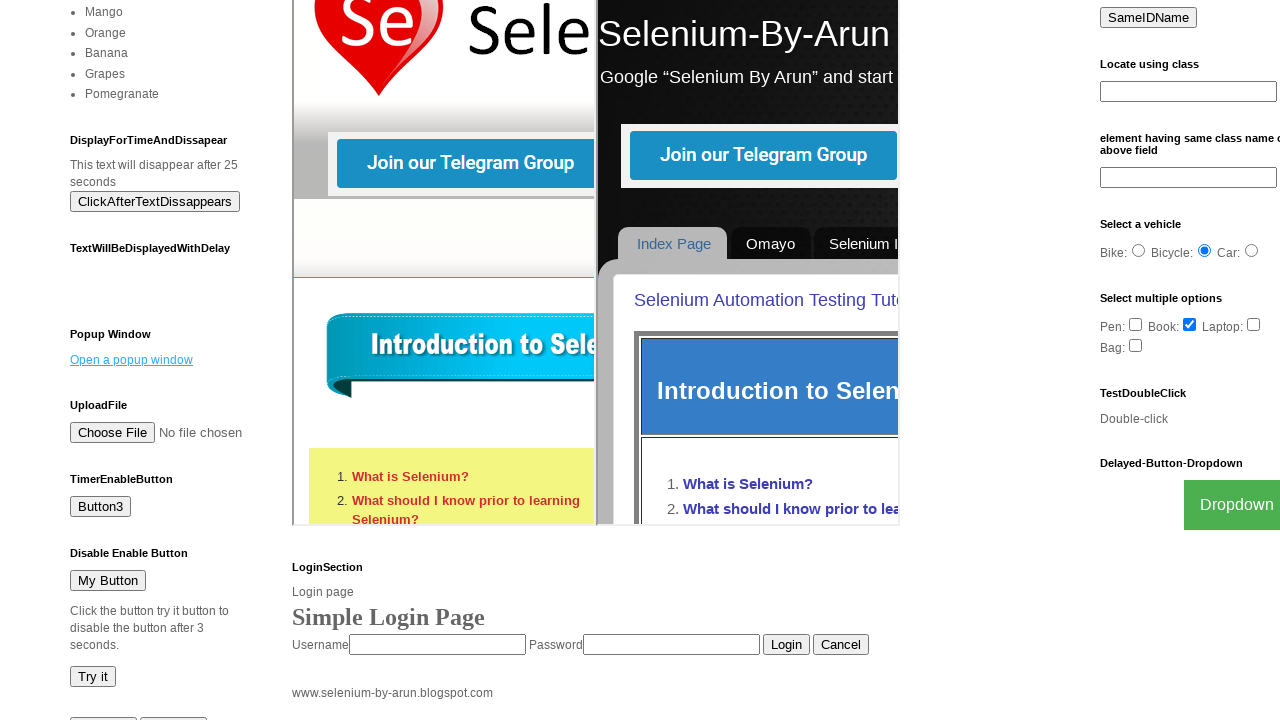

Accessed URL of page: https://omayo.blogspot.com/
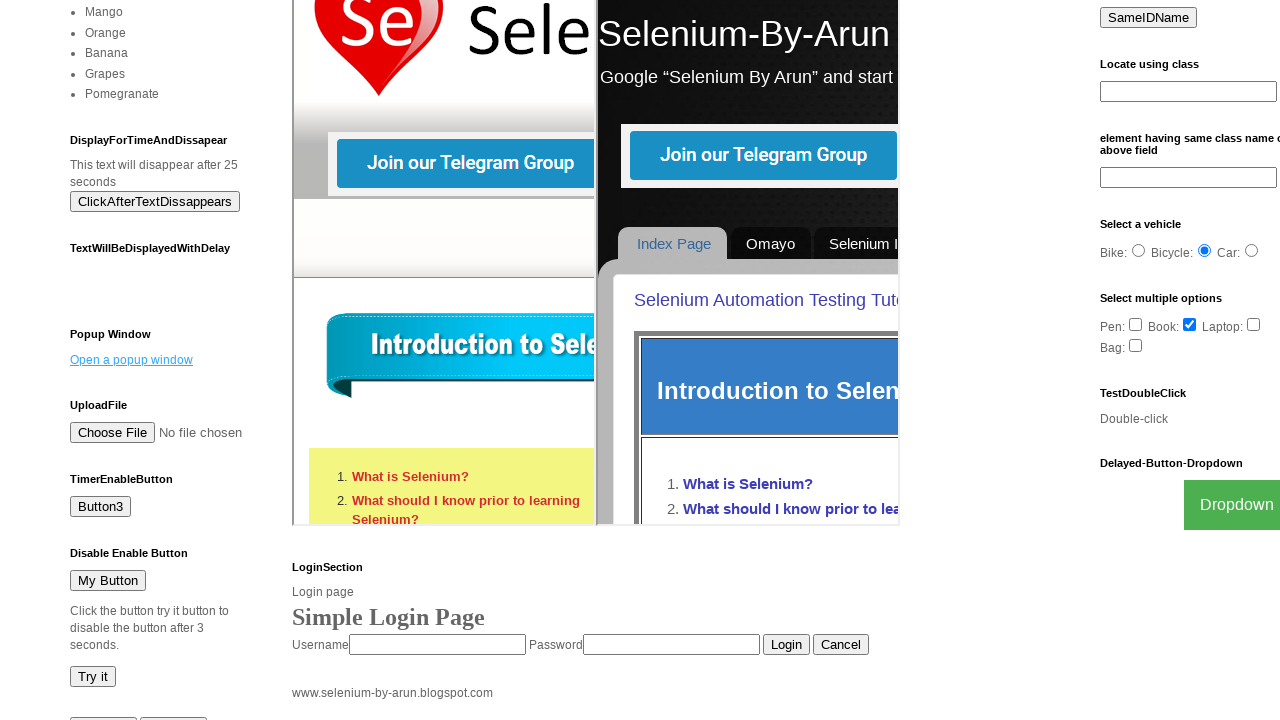

Accessed URL of page: https://the-internet.herokuapp.com/windows/new
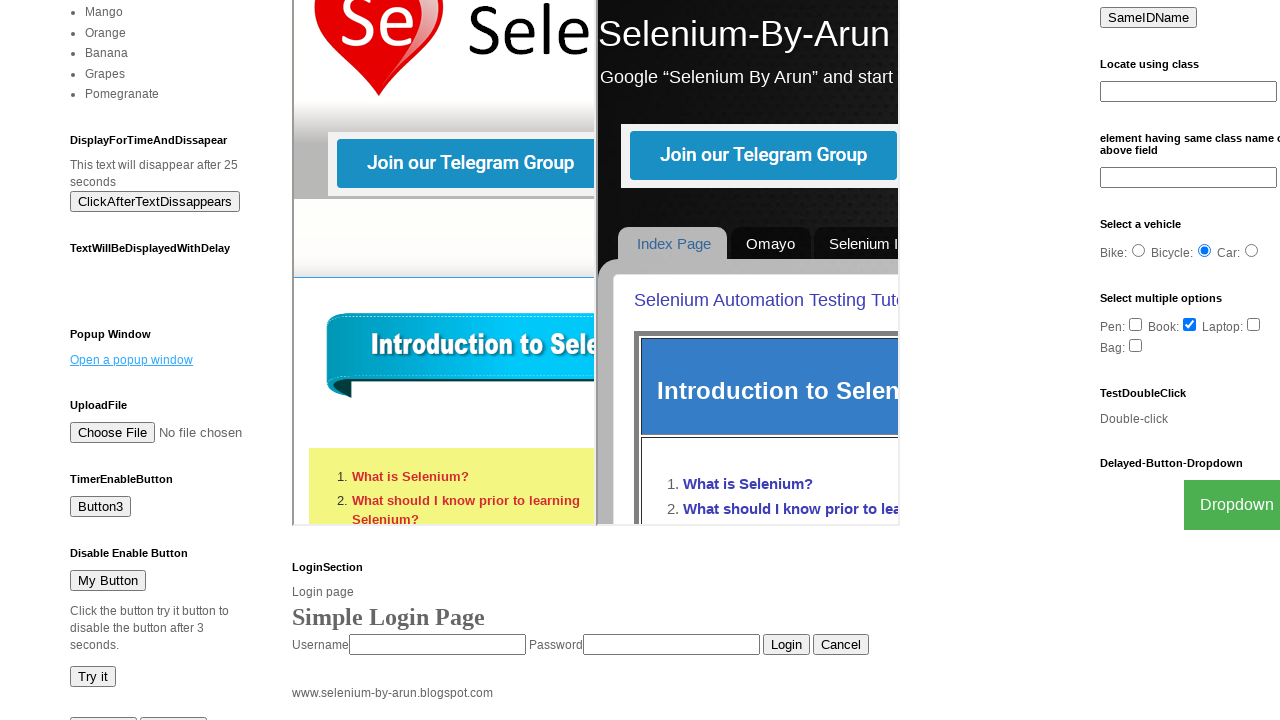

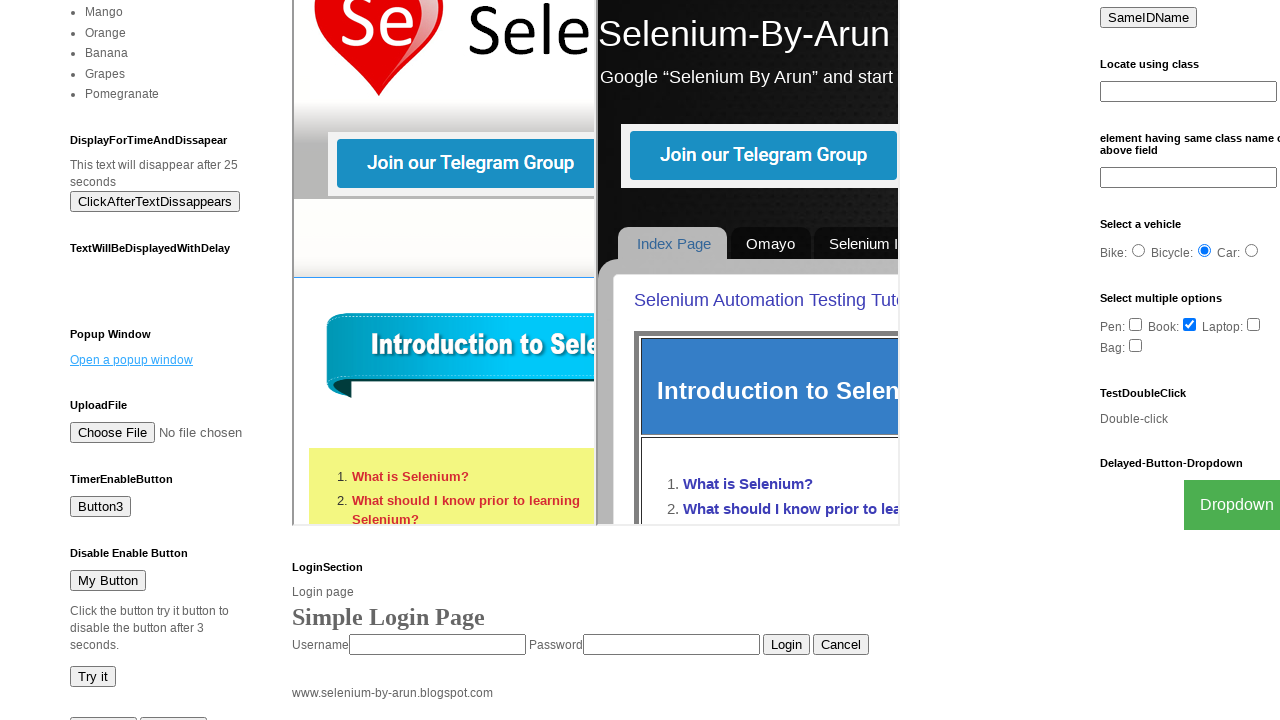